Tests window handling by extracting href and navigating to linked page, verifying page content

Starting URL: https://rahulshettyacademy.com/AutomationPractice/

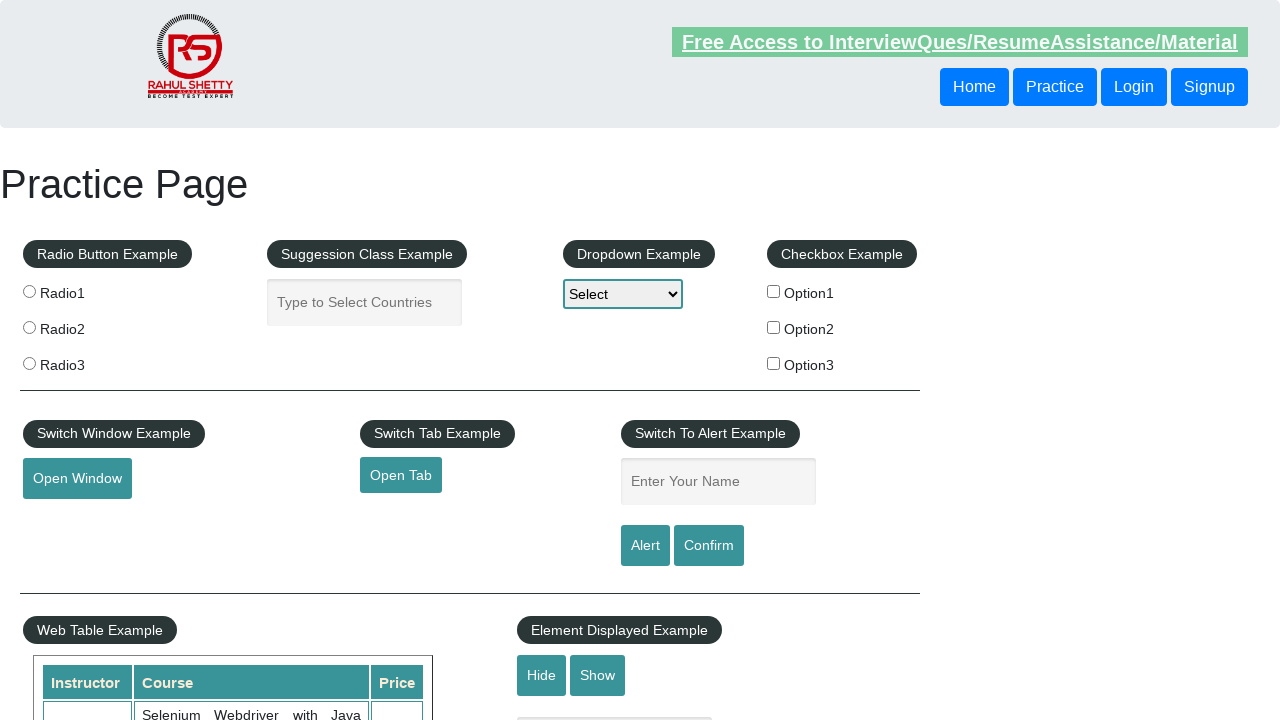

Extracted href attribute from #opentab element
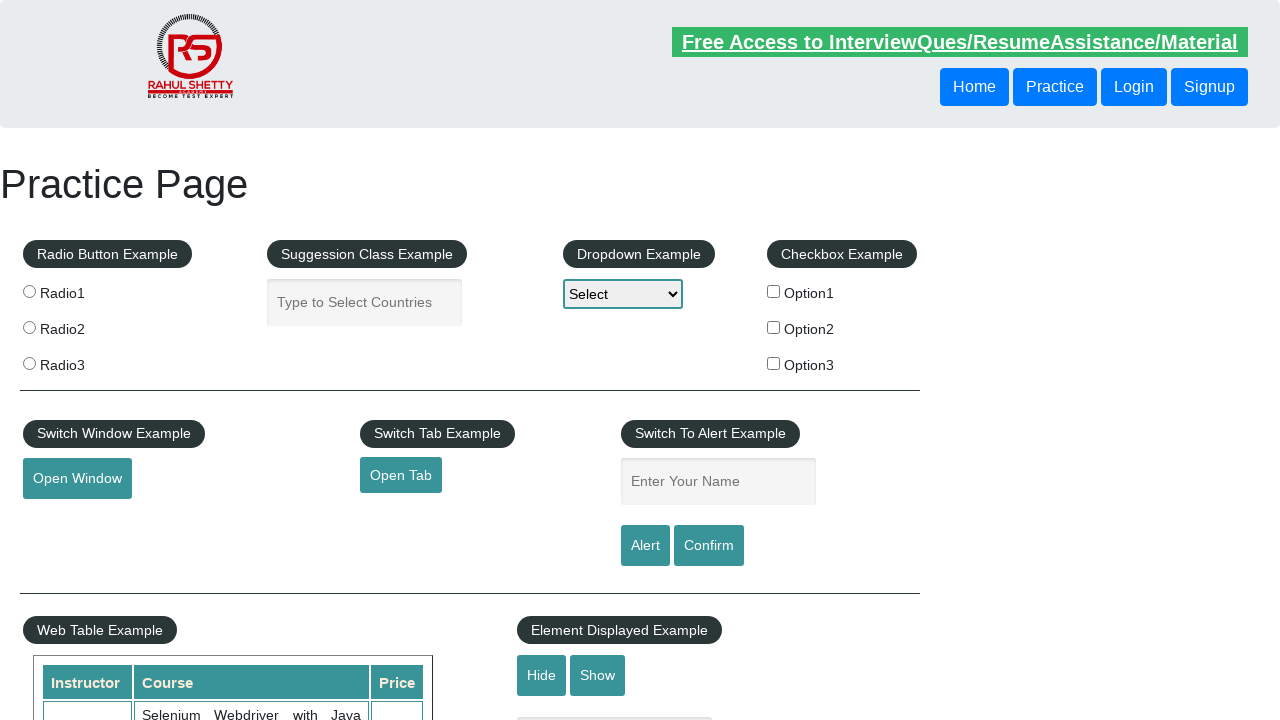

Navigated to linked page: https://www.qaclickacademy.com
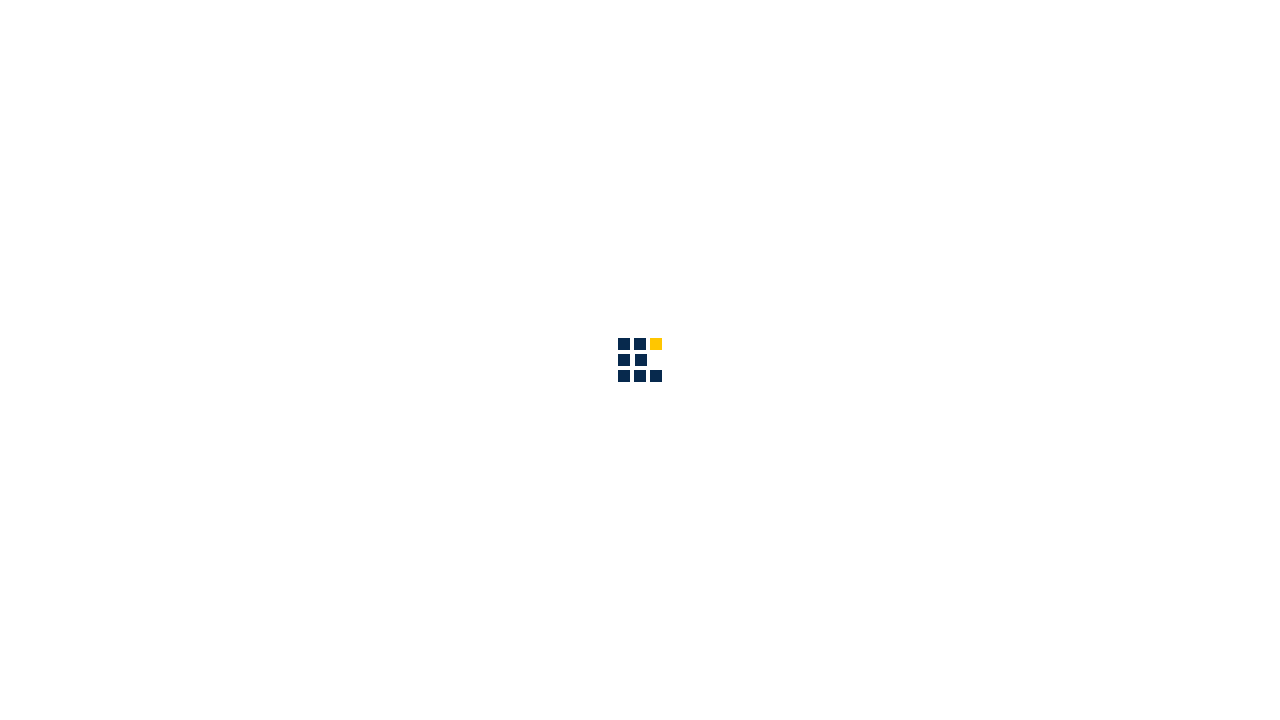

Waited for and verified page heading (.mt-50 h2) loaded
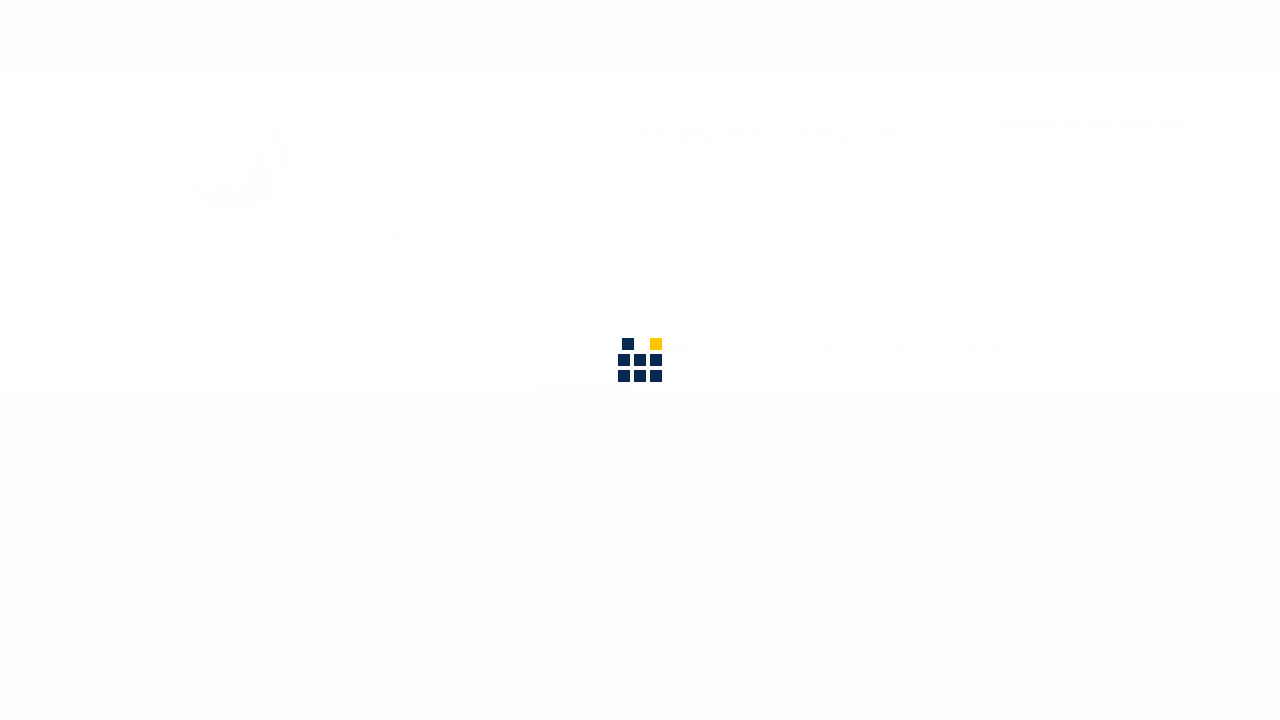

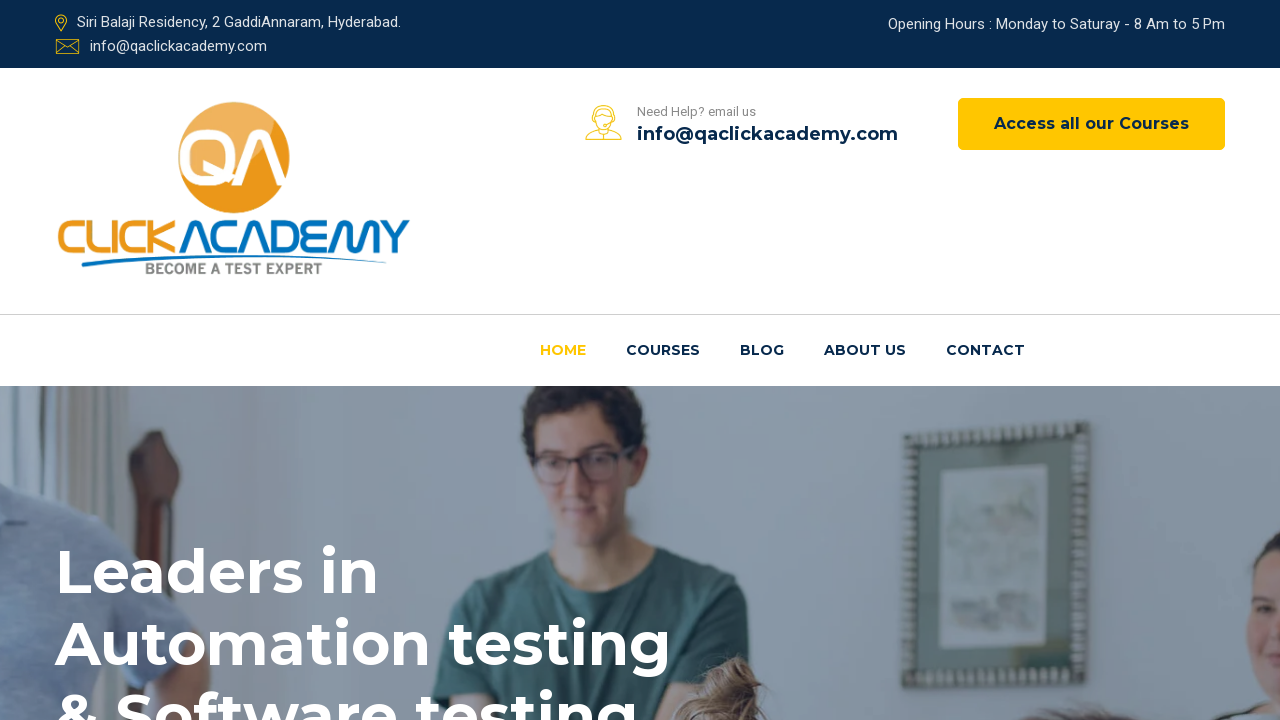